Searches for "phone" products and verifies that search results are found

Starting URL: https://www.testotomasyonu.com/

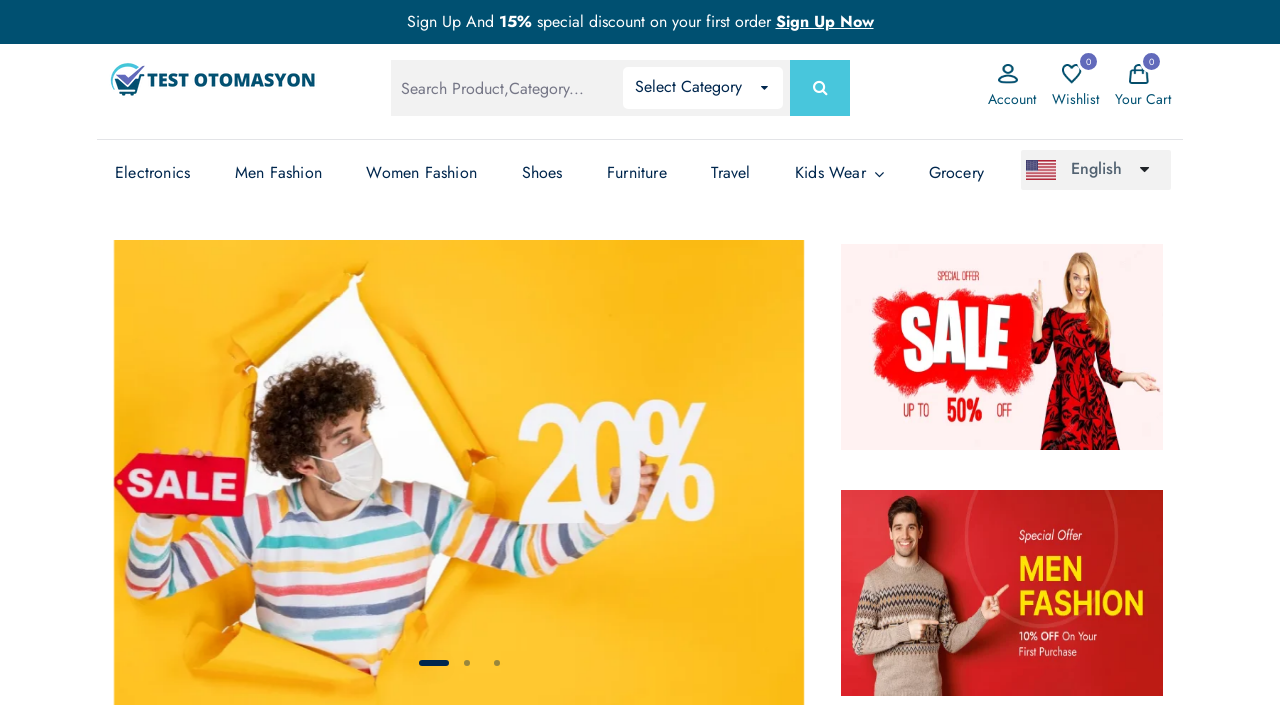

Filled search field with 'phone' on #global-search
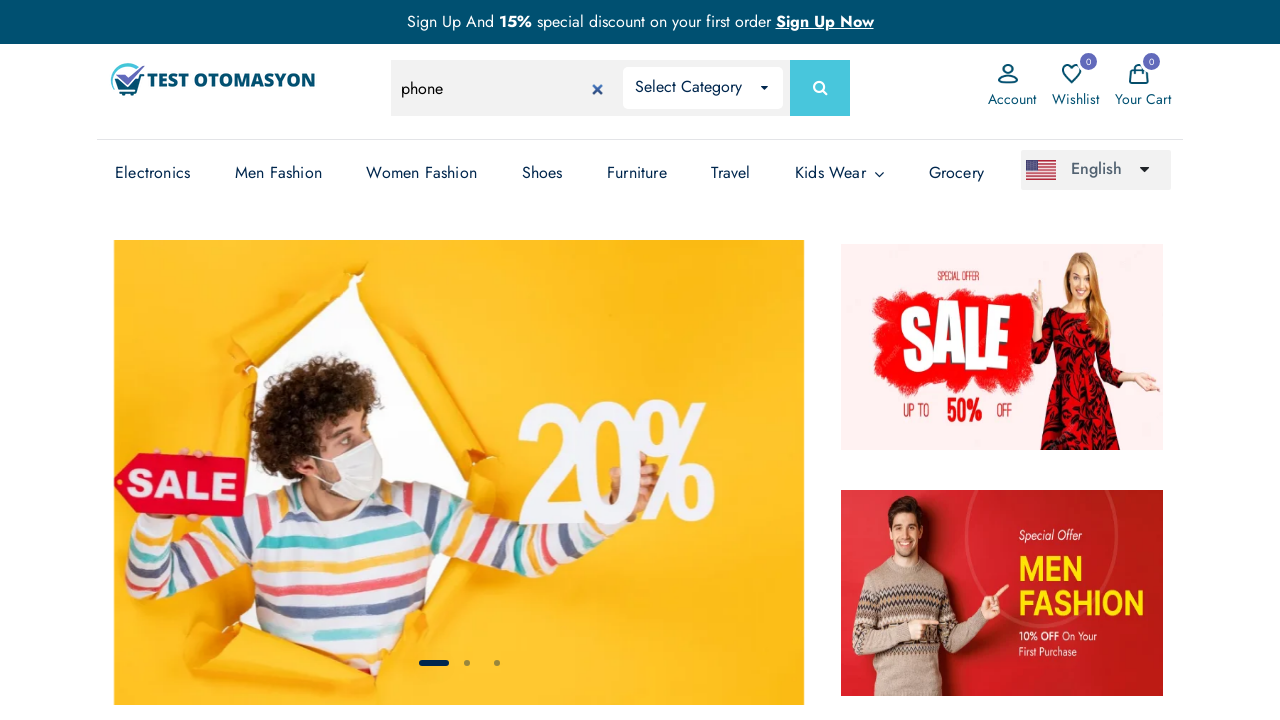

Pressed Enter to submit search on #global-search
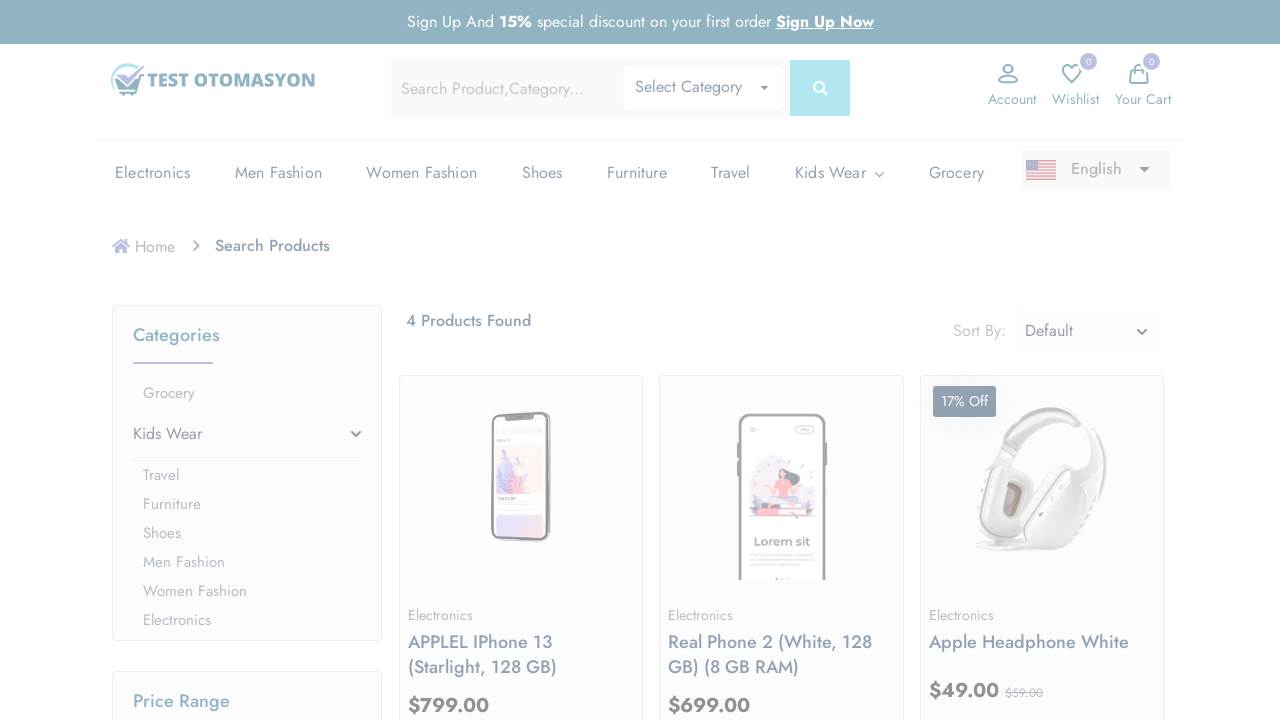

Search results loaded - product boxes visible
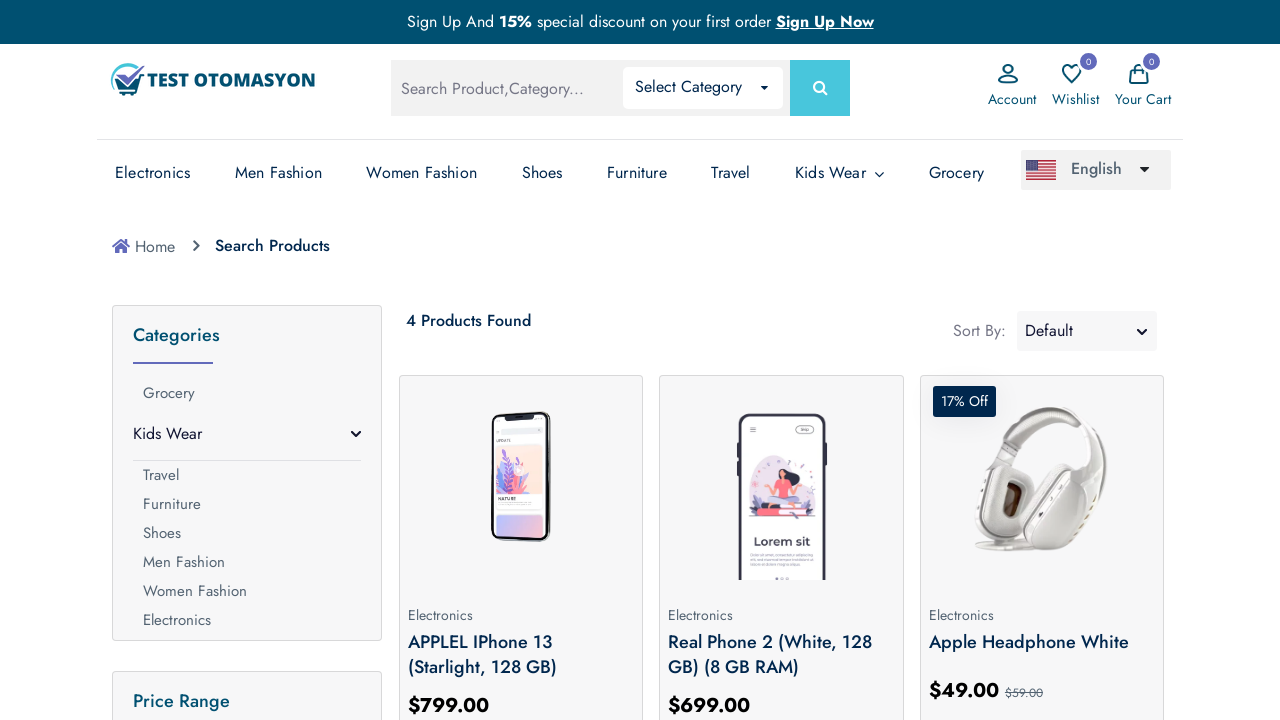

Retrieved all product elements from search results
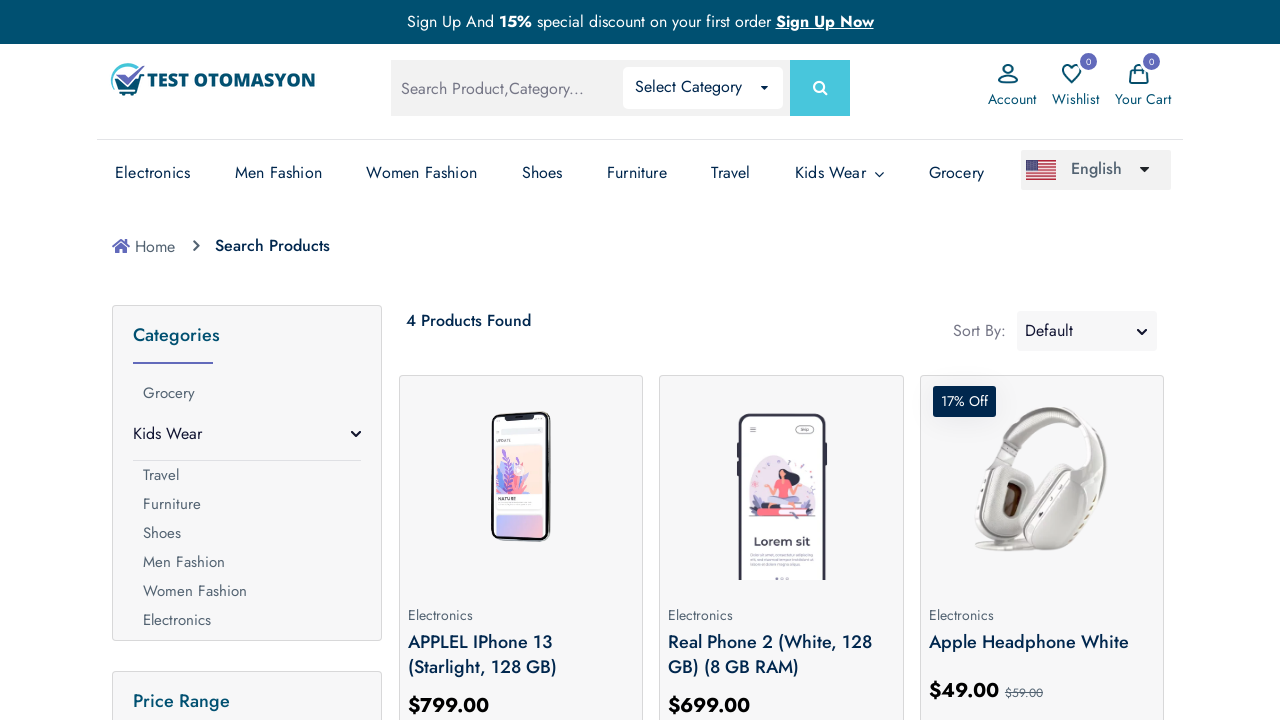

Verified search results - found 4 products for 'phone'
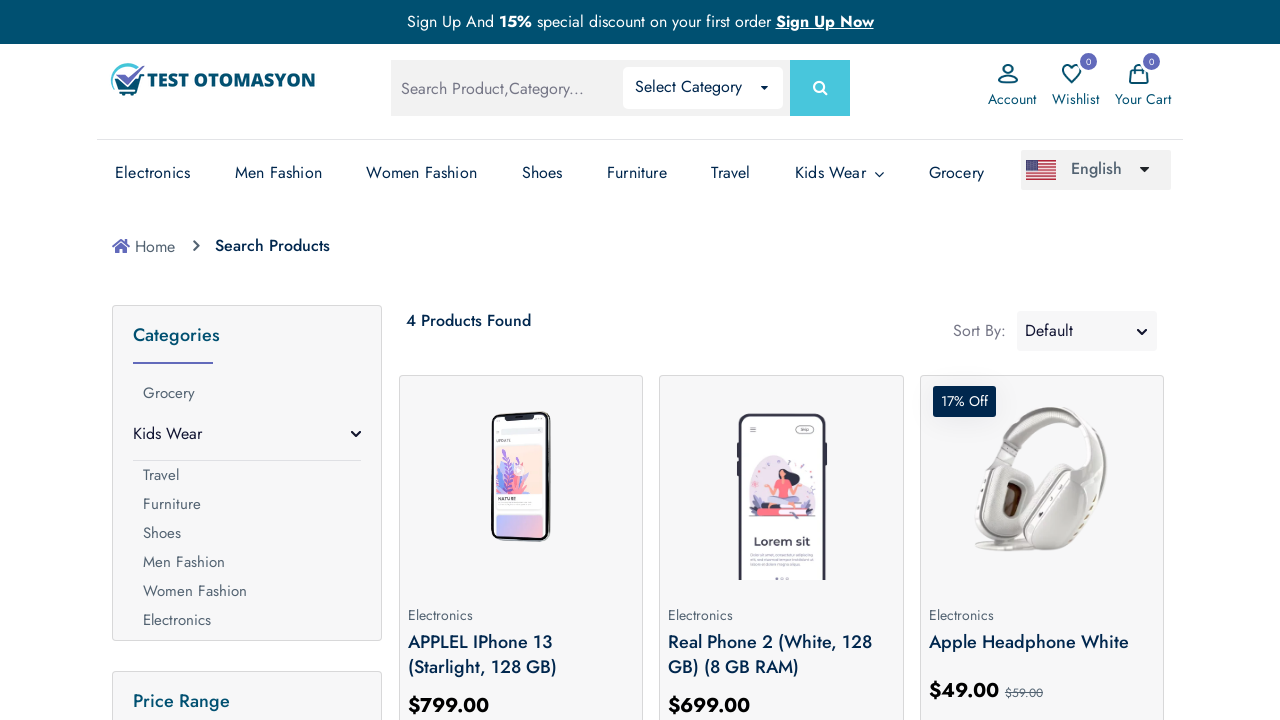

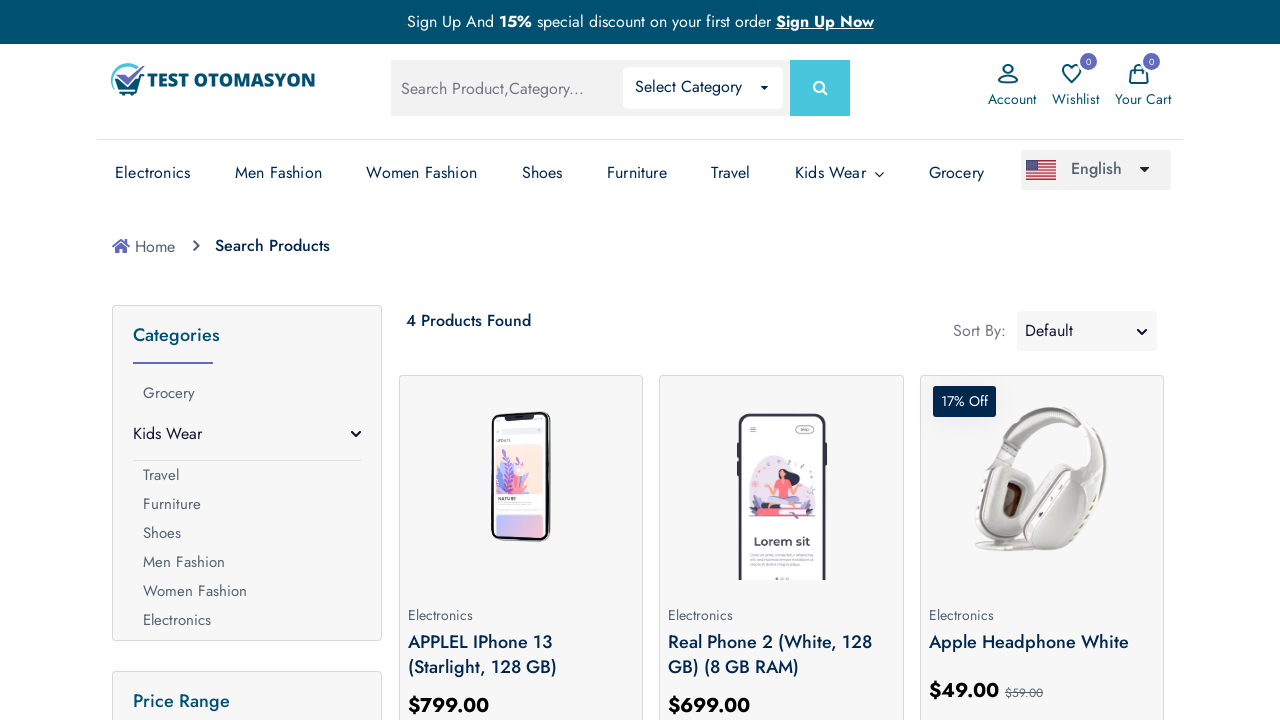